Tests window handling functionality by opening a new tab, interacting with an alert dialog, and switching back to the parent window

Starting URL: https://www.hyrtutorials.com/p/window-handles-practice.html

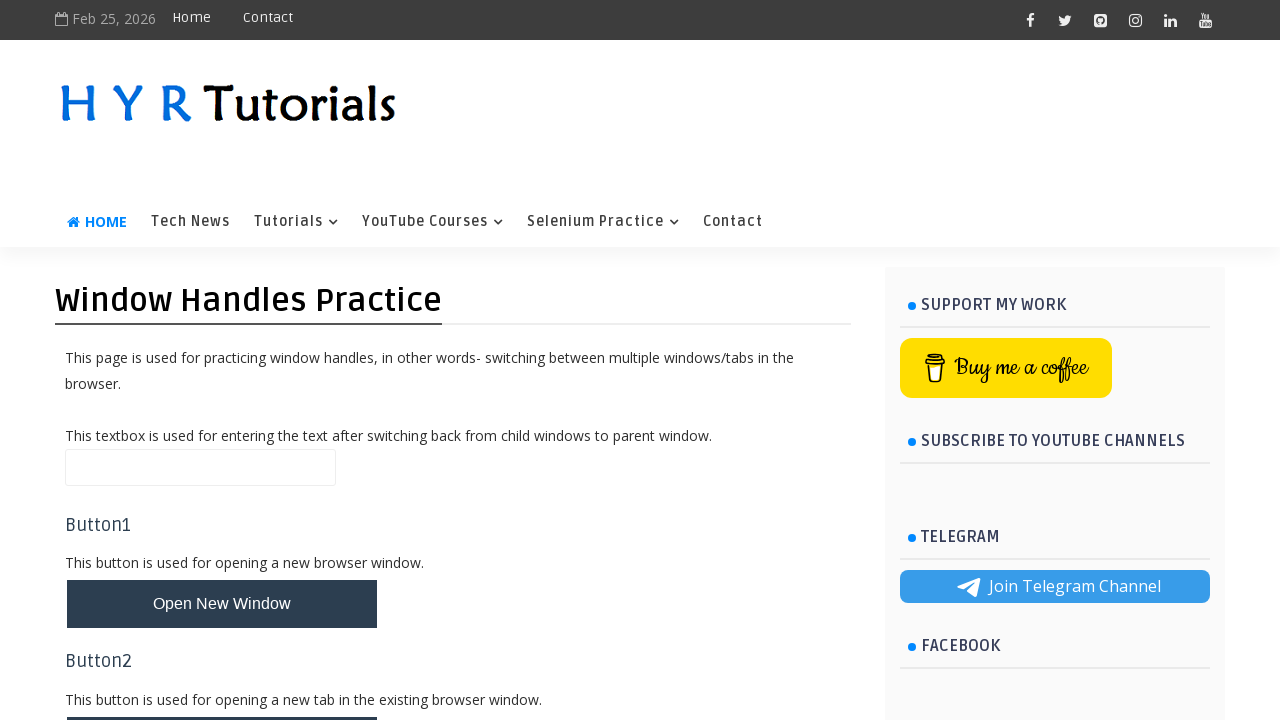

Clicked button to open new tab at (222, 696) on #newTabBtn
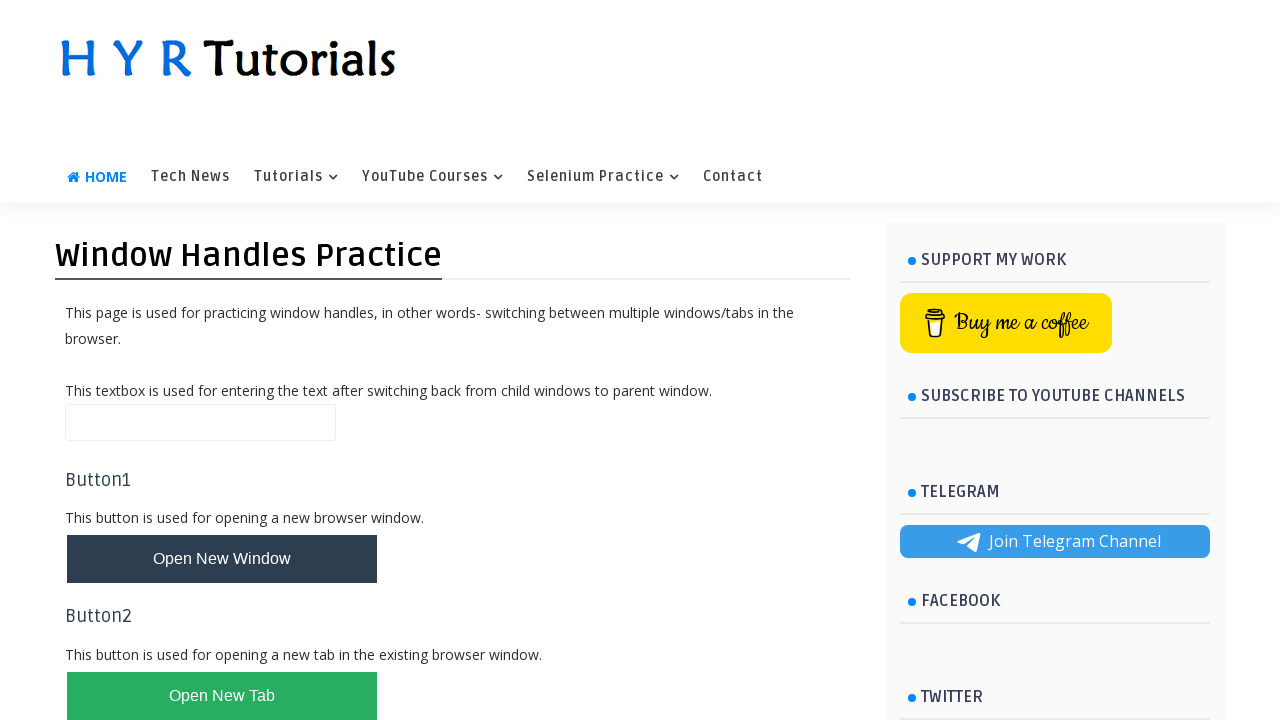

Retrieved newly opened tab from context
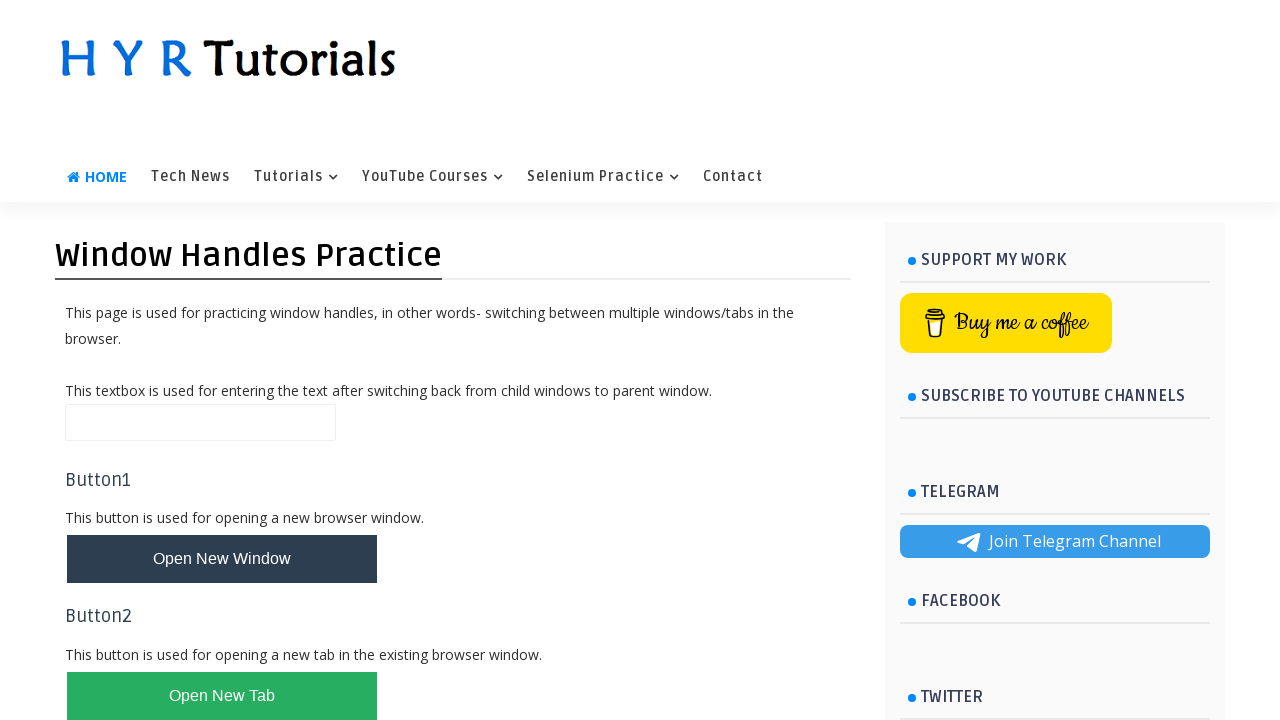

New tab finished loading
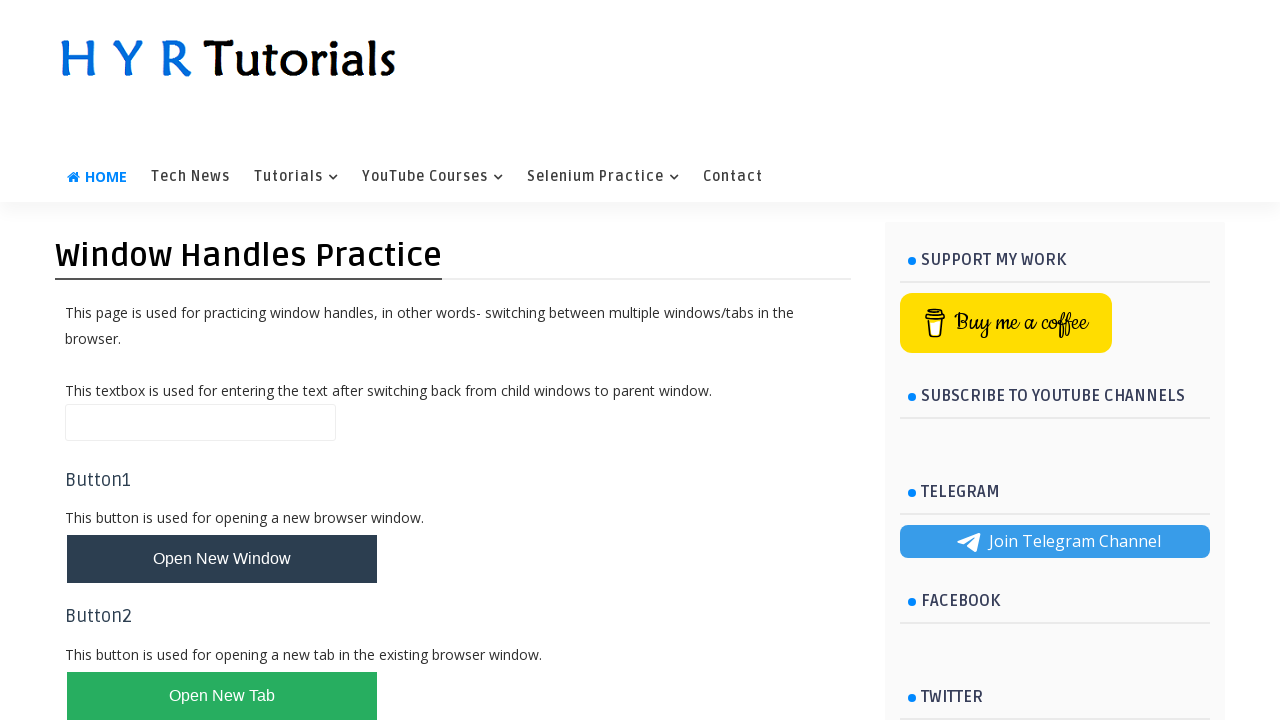

Clicked alert box button in new tab at (114, 494) on #alertBox
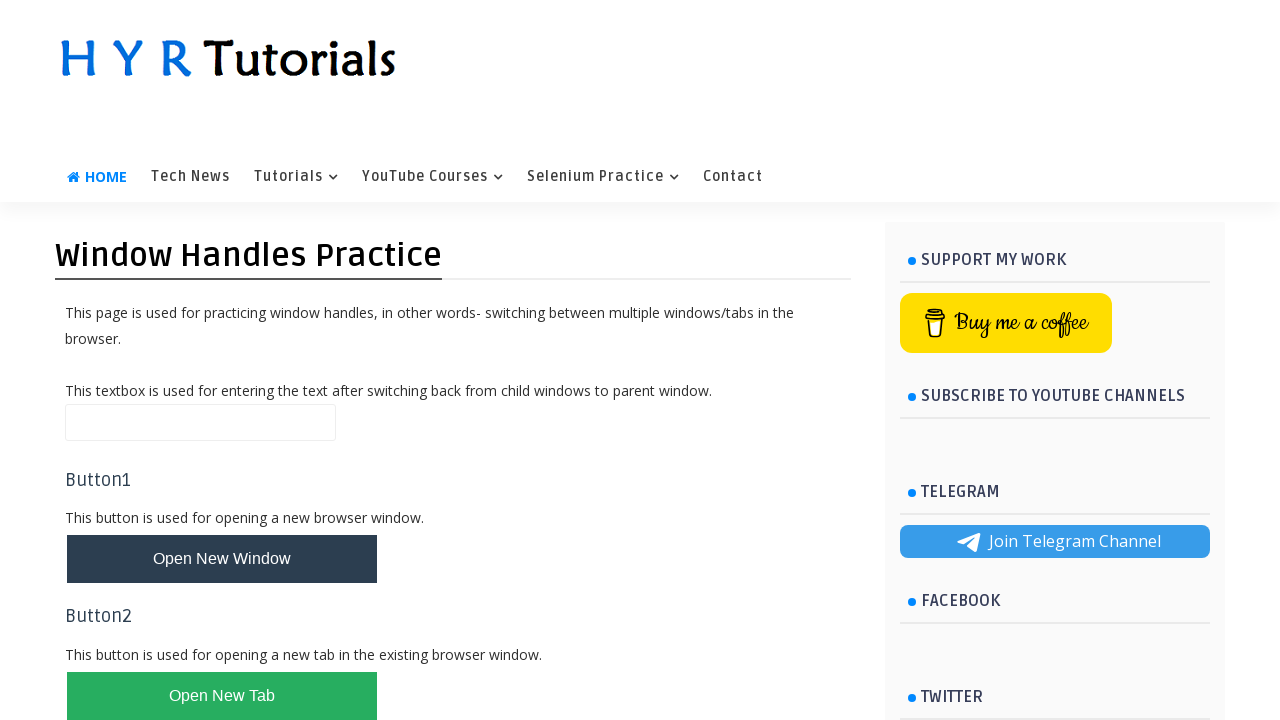

Set up dialog handler to accept alerts
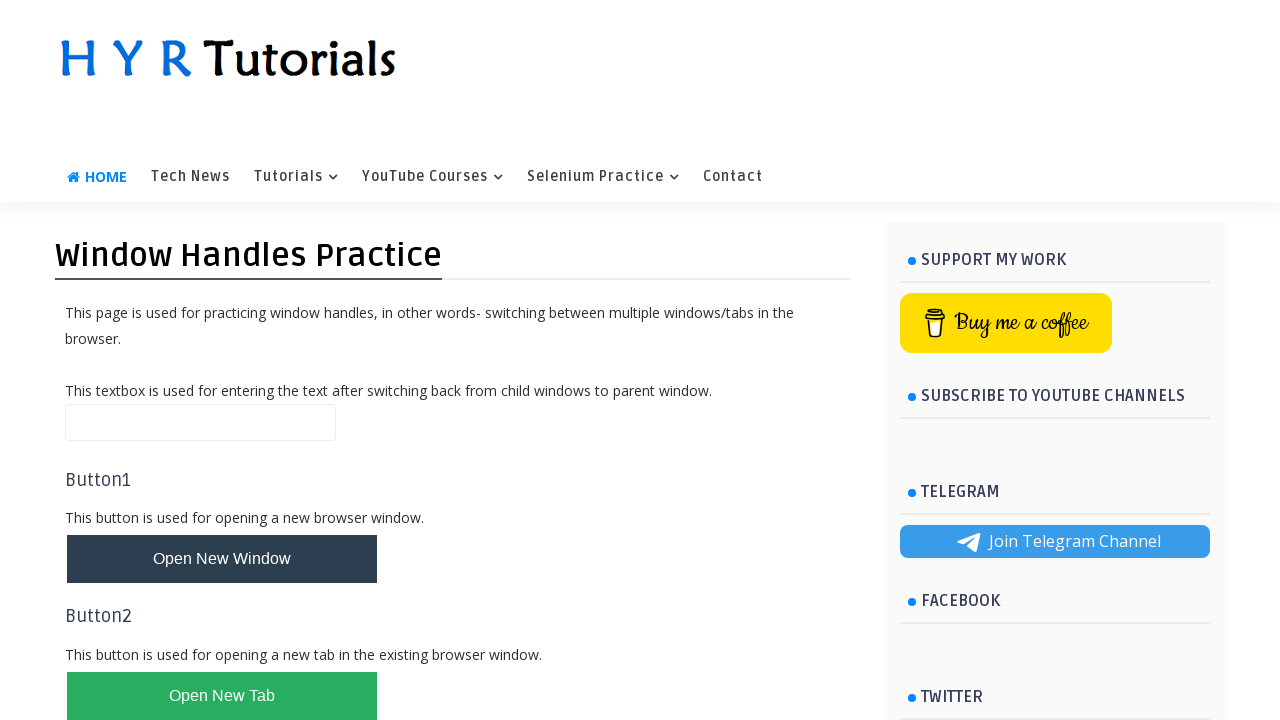

Closed the new tab
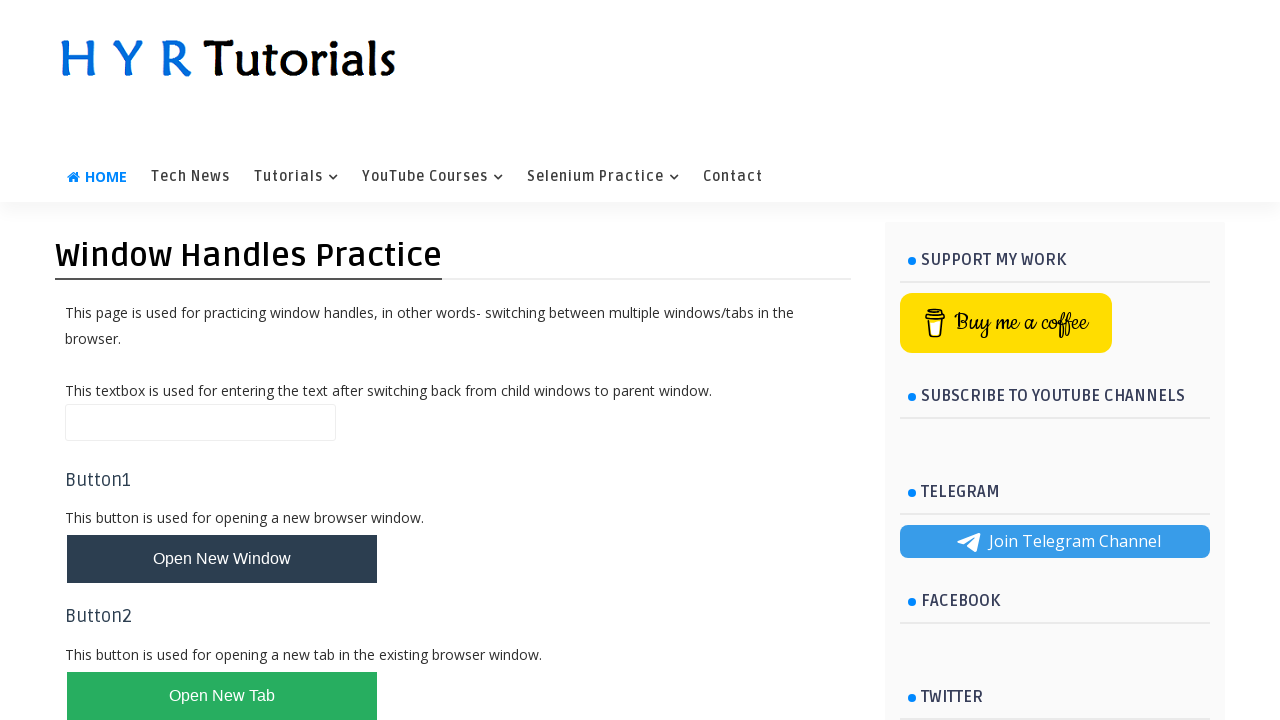

Filled name field with 'TEXT' in main page on #name
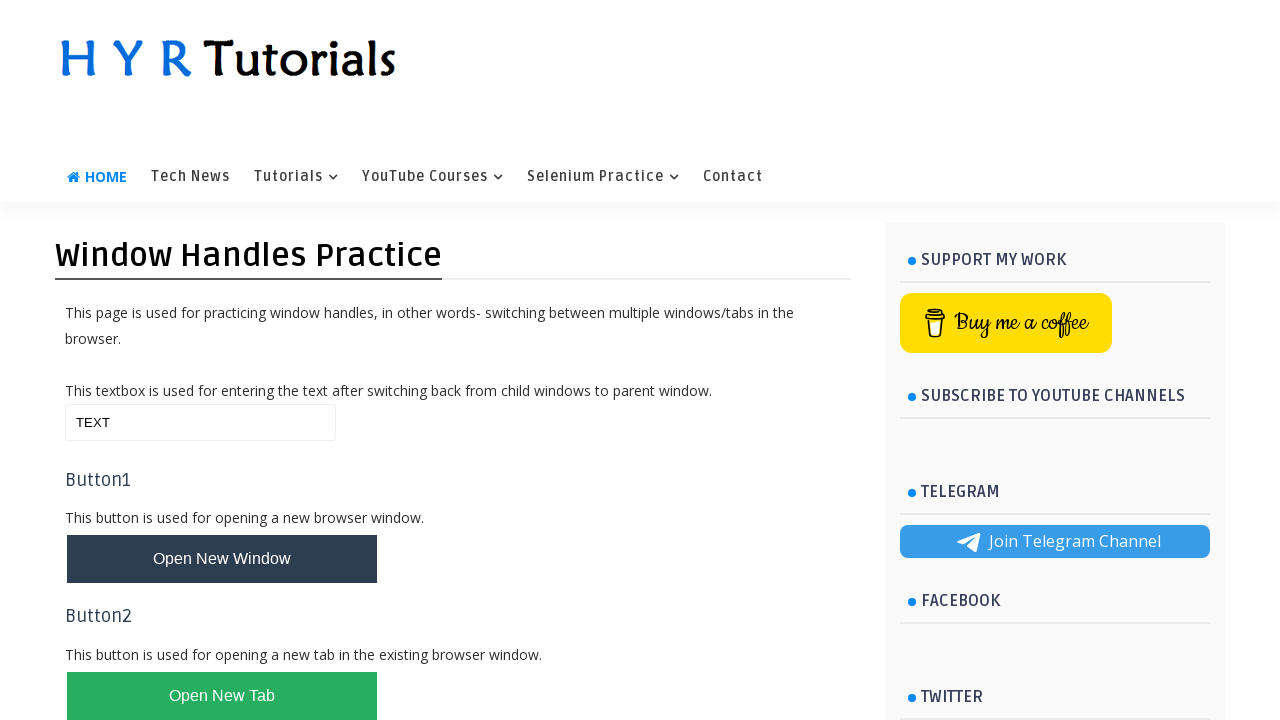

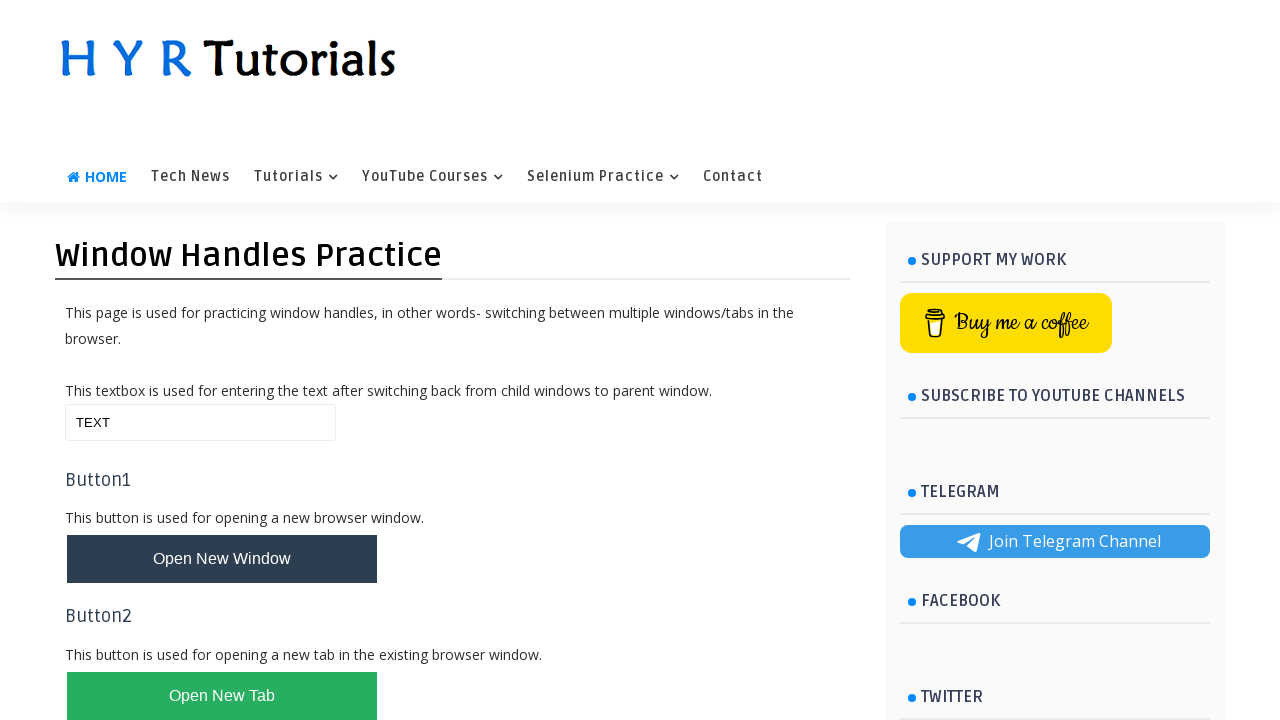